Tests drag and drop by offset, dragging an element 100 pixels in x and y directions

Starting URL: https://demoqa.com/dragabble

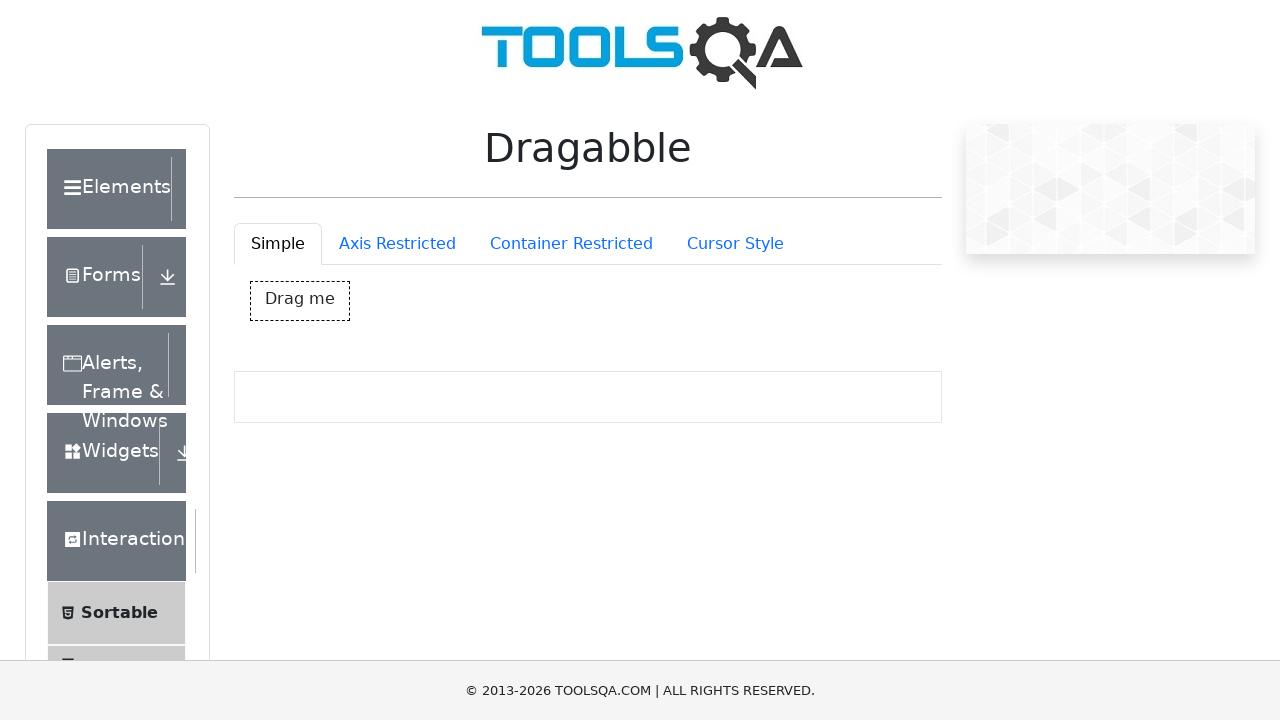

Waited for draggable element #dragBox to be present
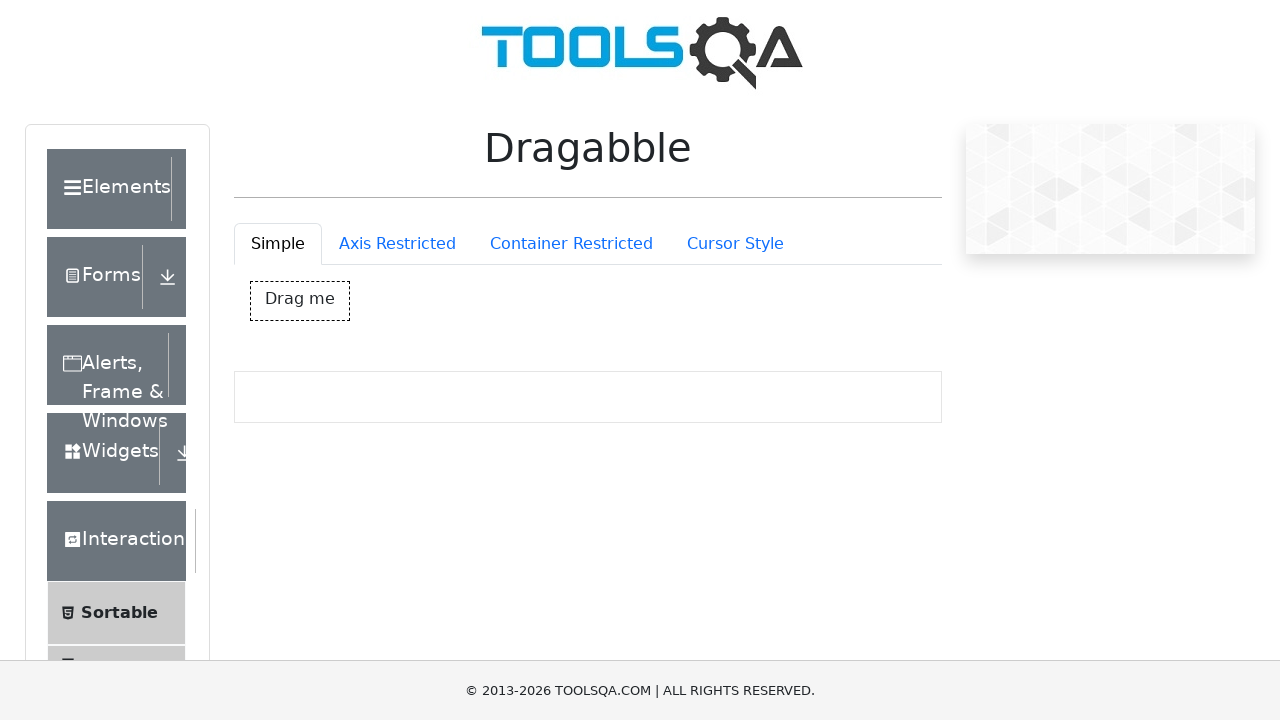

Retrieved bounding box of draggable element
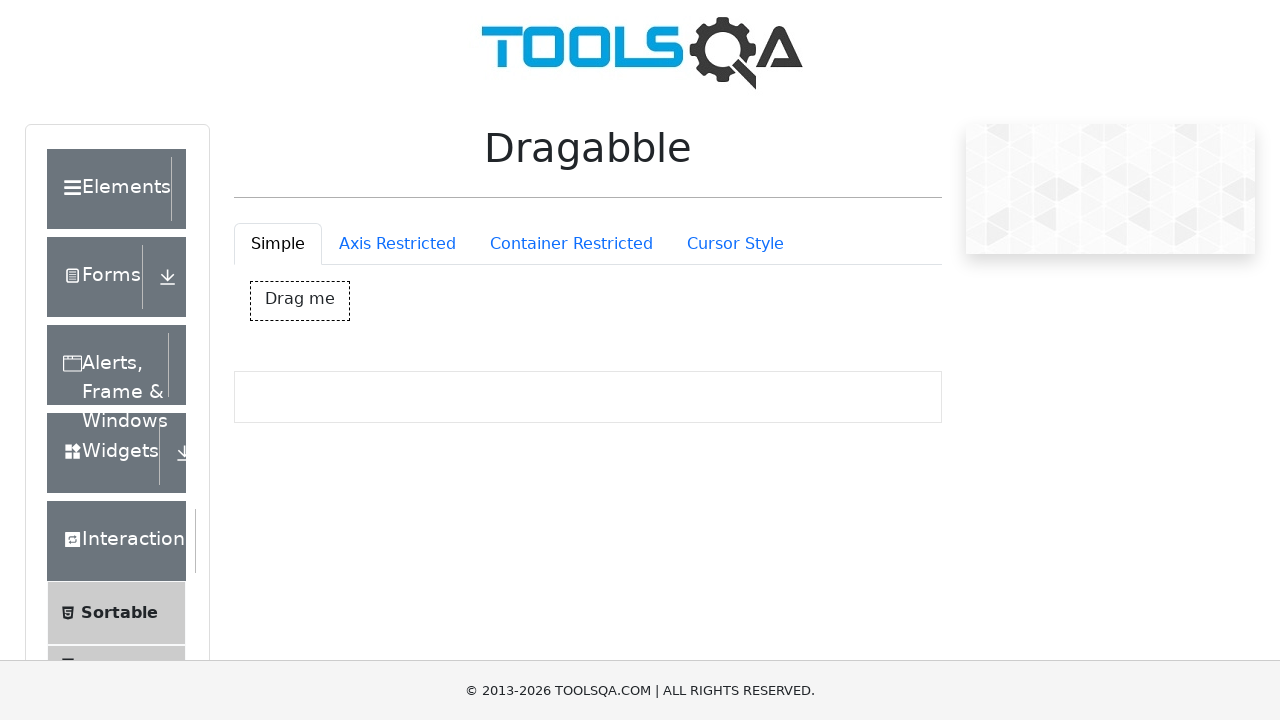

Moved mouse to center of draggable element at (300, 301)
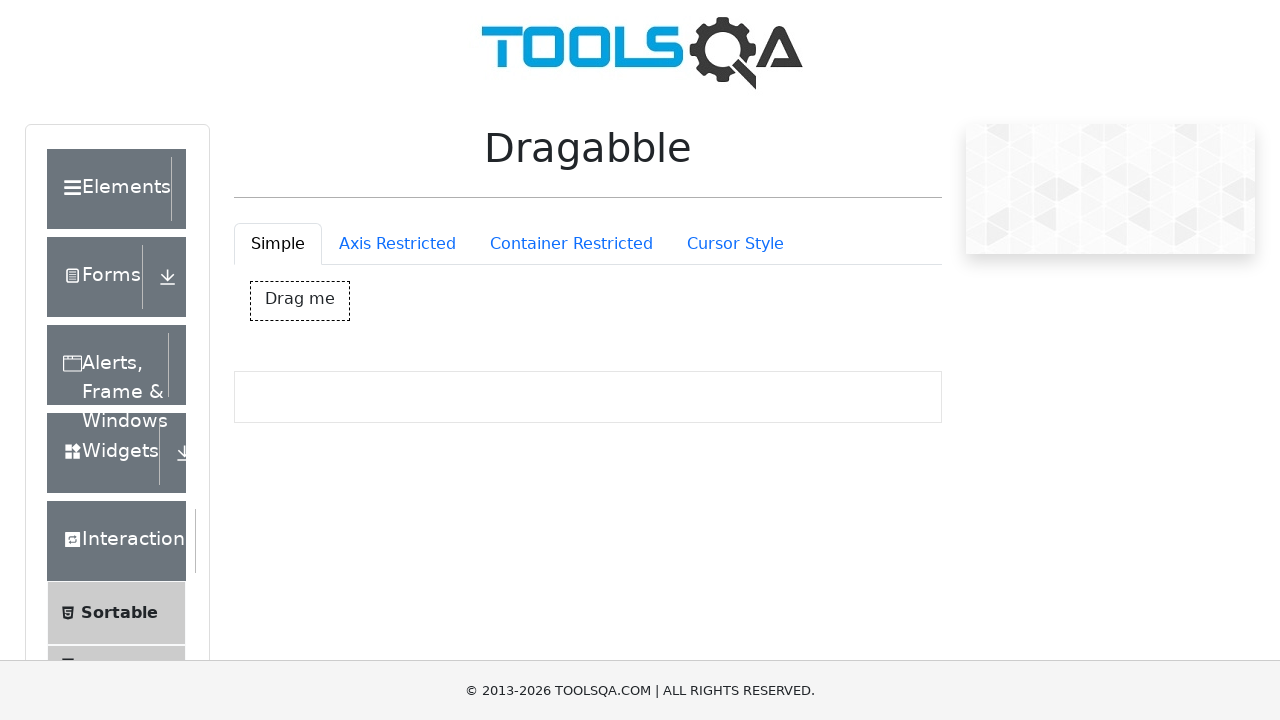

Pressed mouse button down to start drag at (300, 301)
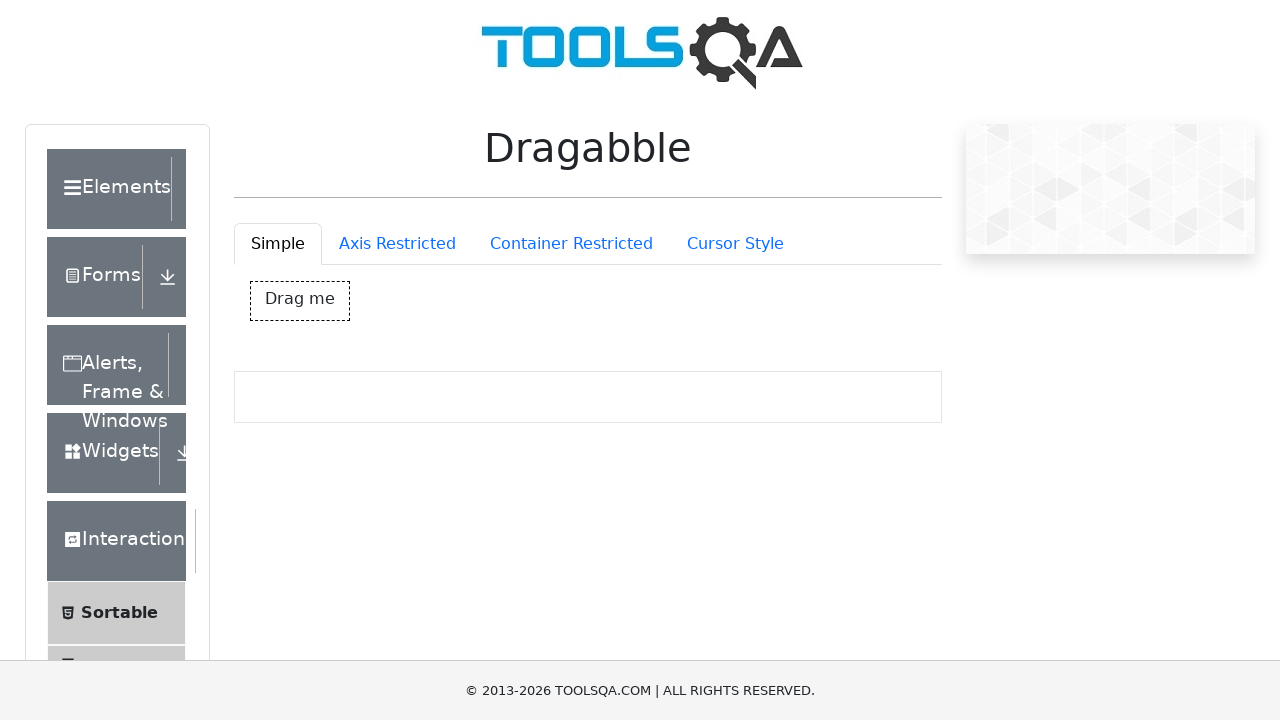

Moved mouse 100 pixels in x and y directions (dragging element) at (400, 401)
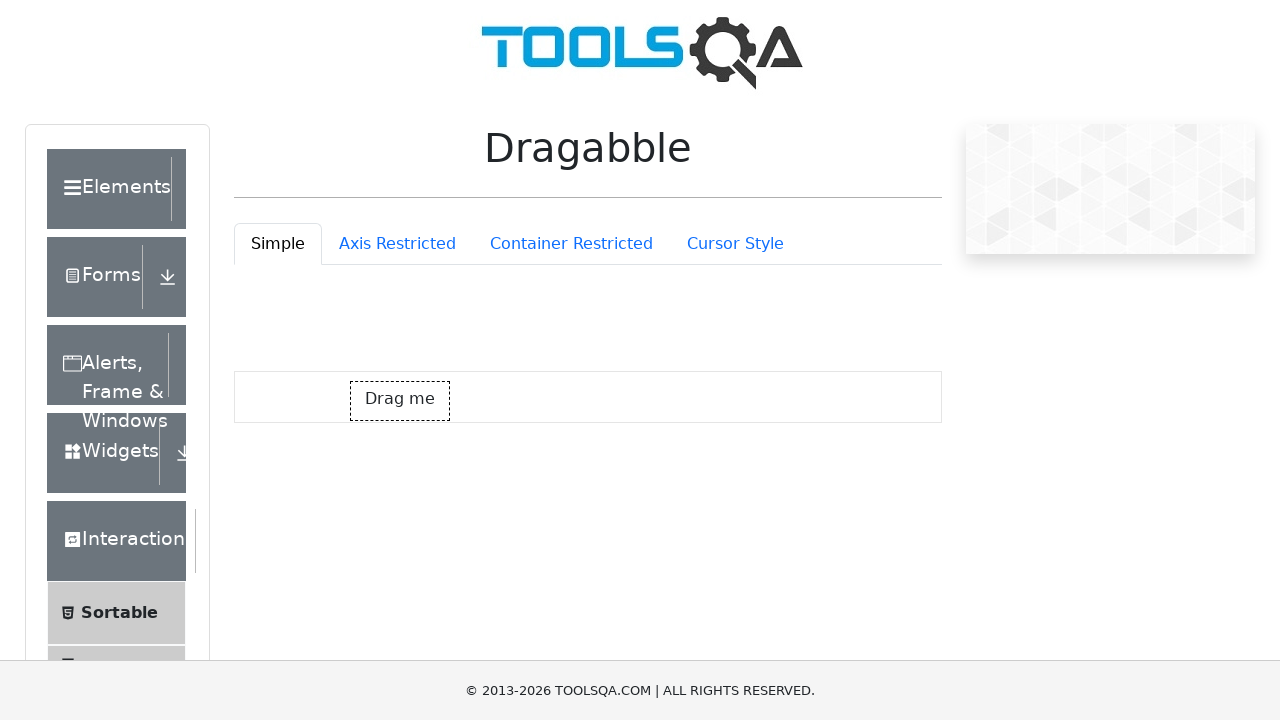

Released mouse button to complete drag and drop at (400, 401)
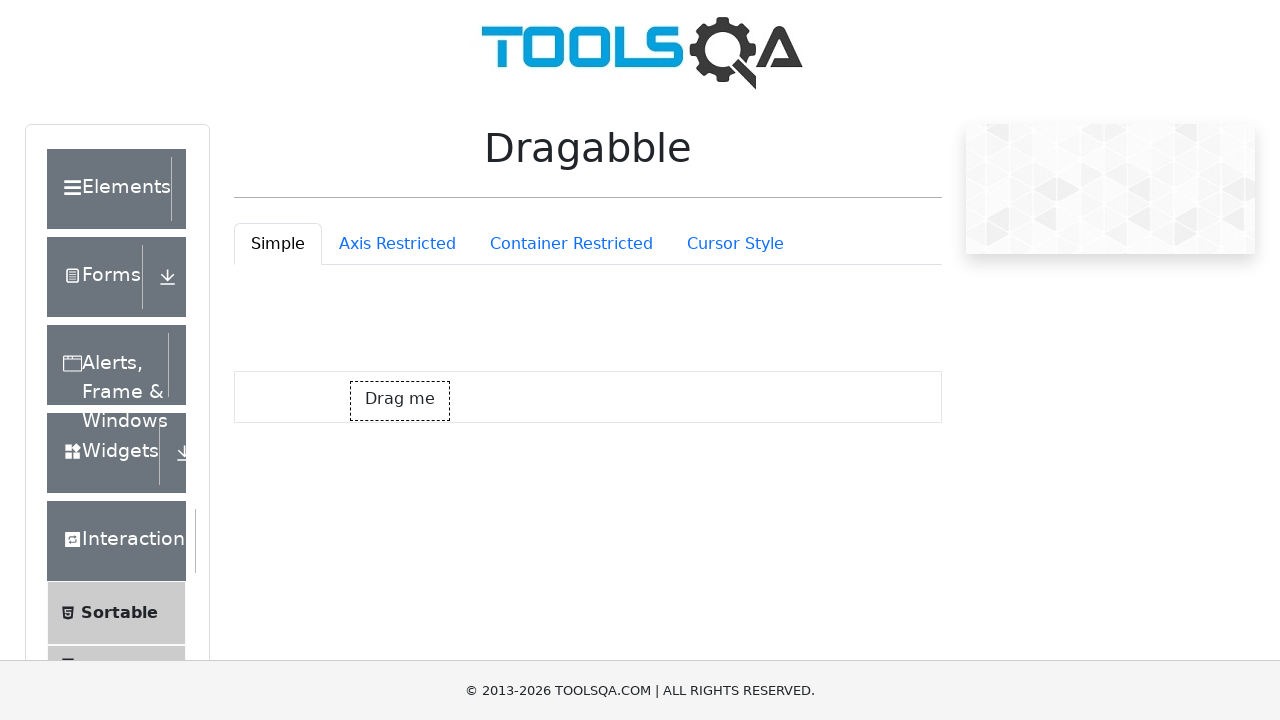

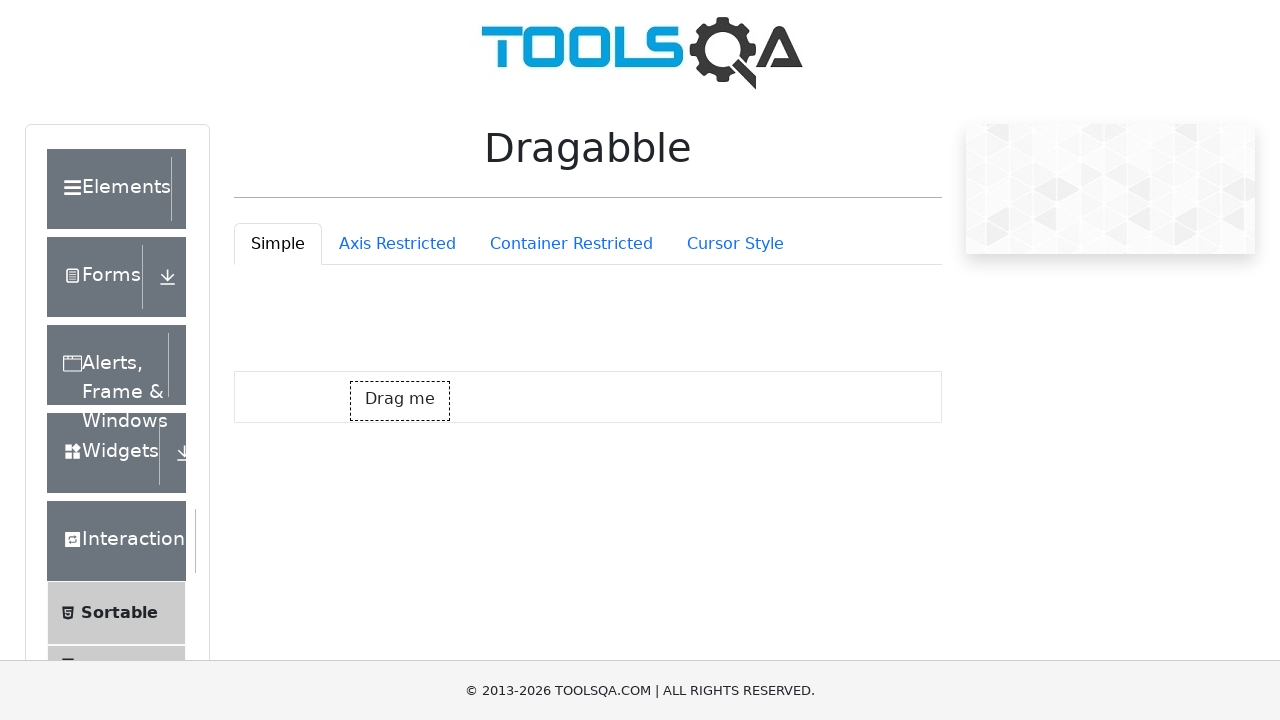